Enters a date in the date picker field

Starting URL: https://testautomationpractice.blogspot.com/

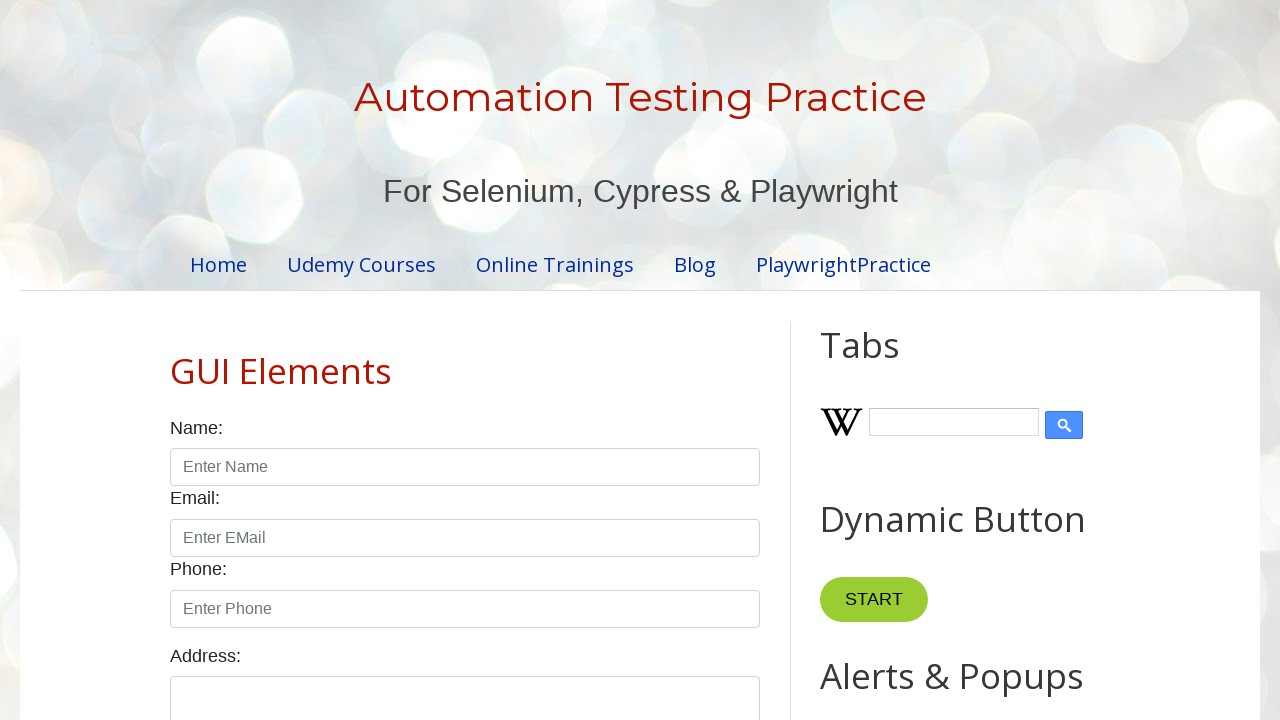

Navigated to test automation practice website
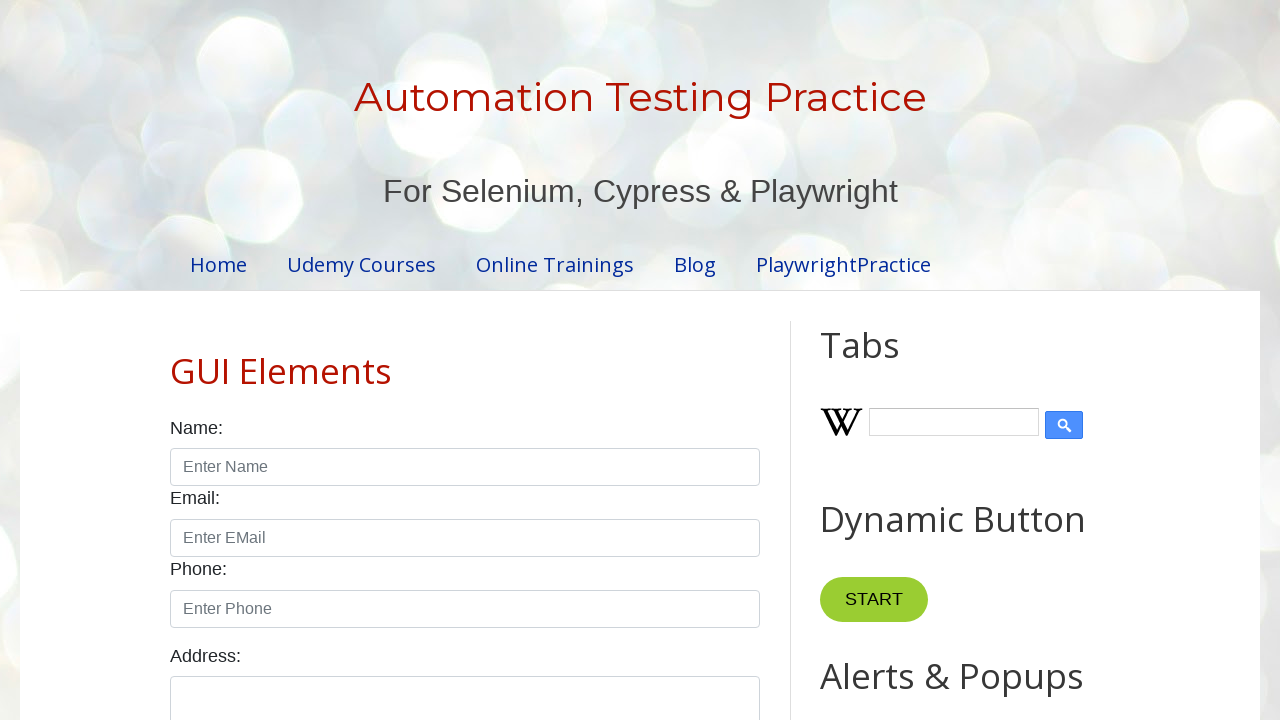

Entered date '08/15/2024' in the date picker field on input#datepicker
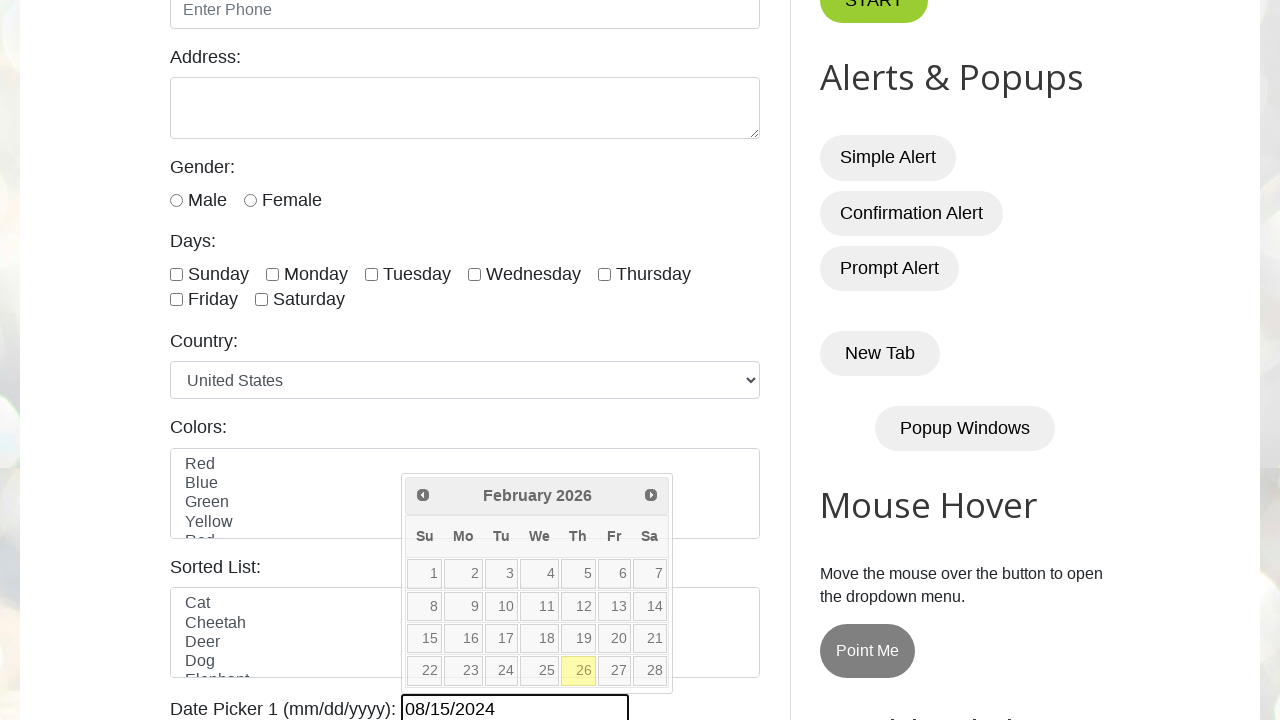

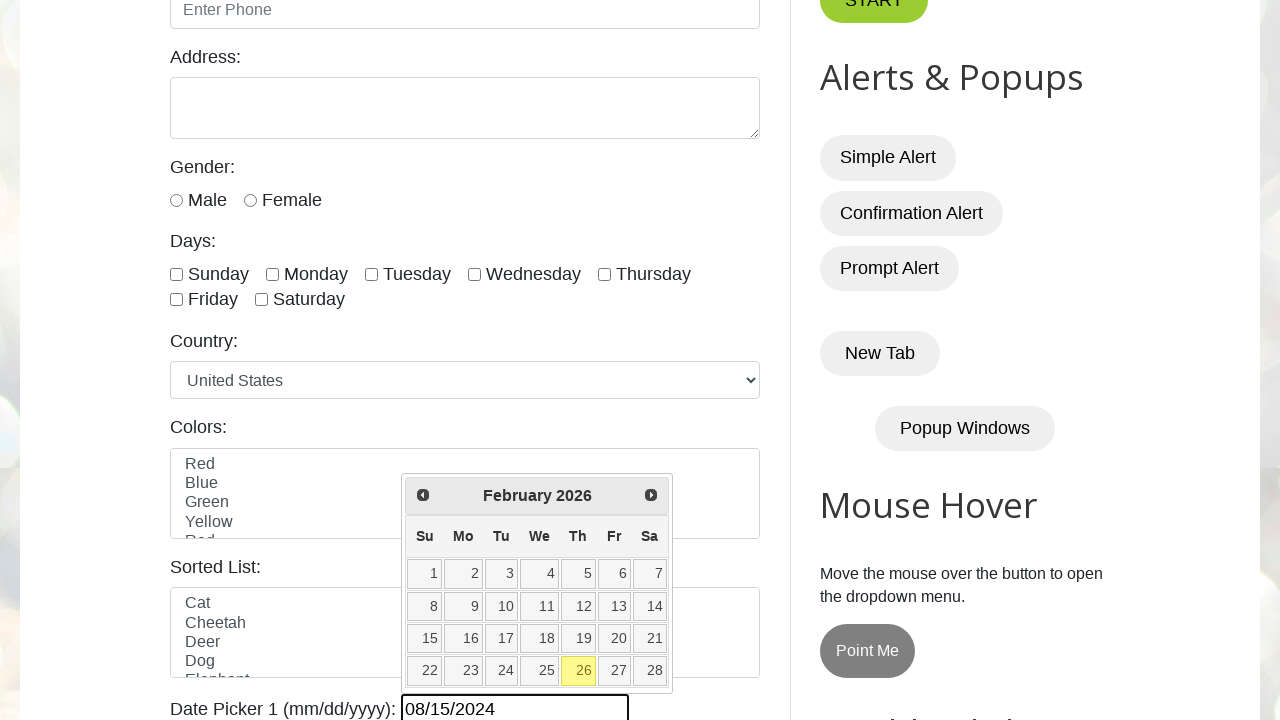